Tests handling a prompt alert by entering text into the alert's input field and accepting it

Starting URL: https://demo.automationtesting.in/Alerts.html

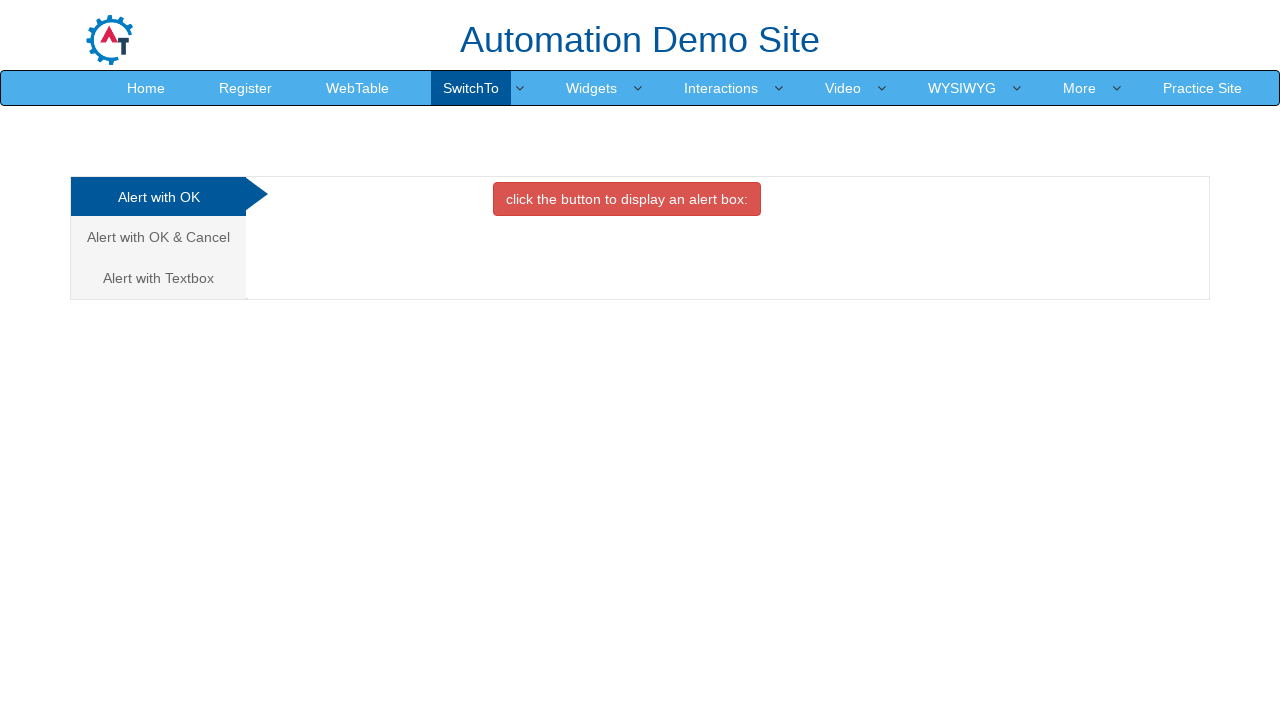

Clicked on 'Alert with Textbox' tab at (158, 278) on text=Alert with Textbox
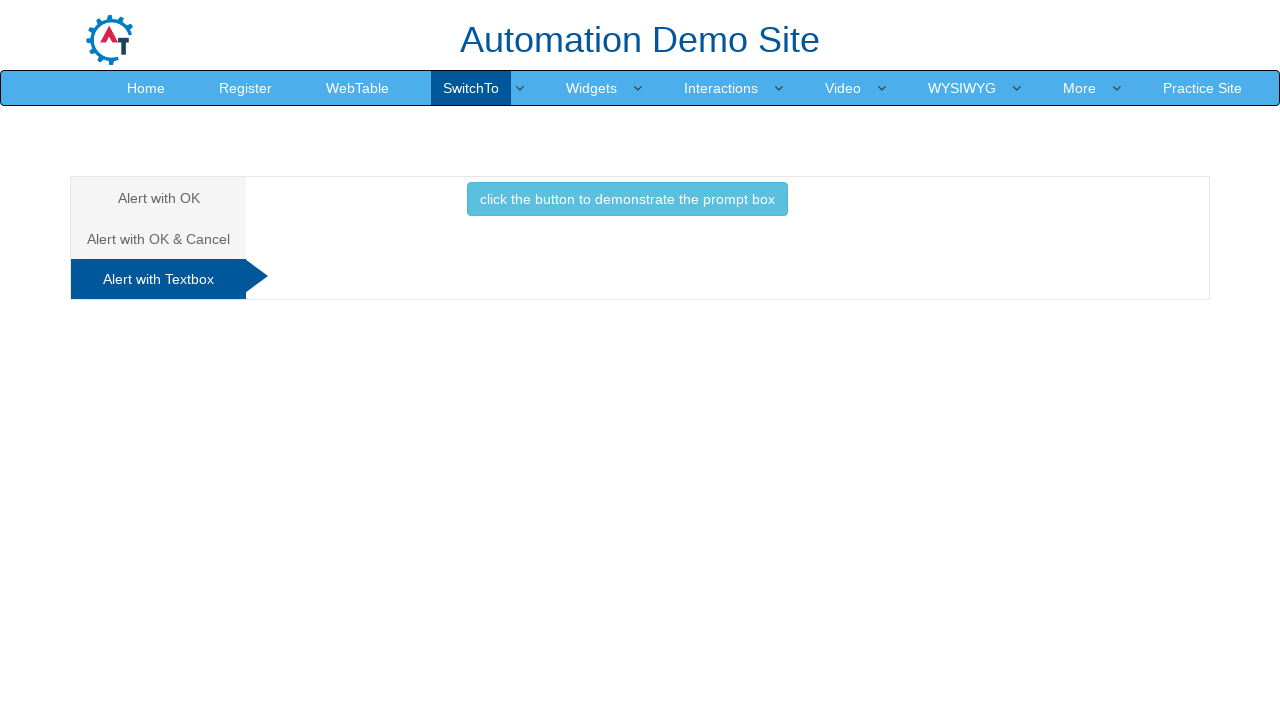

Set up dialog handler to accept prompt with text 'Nikunj'
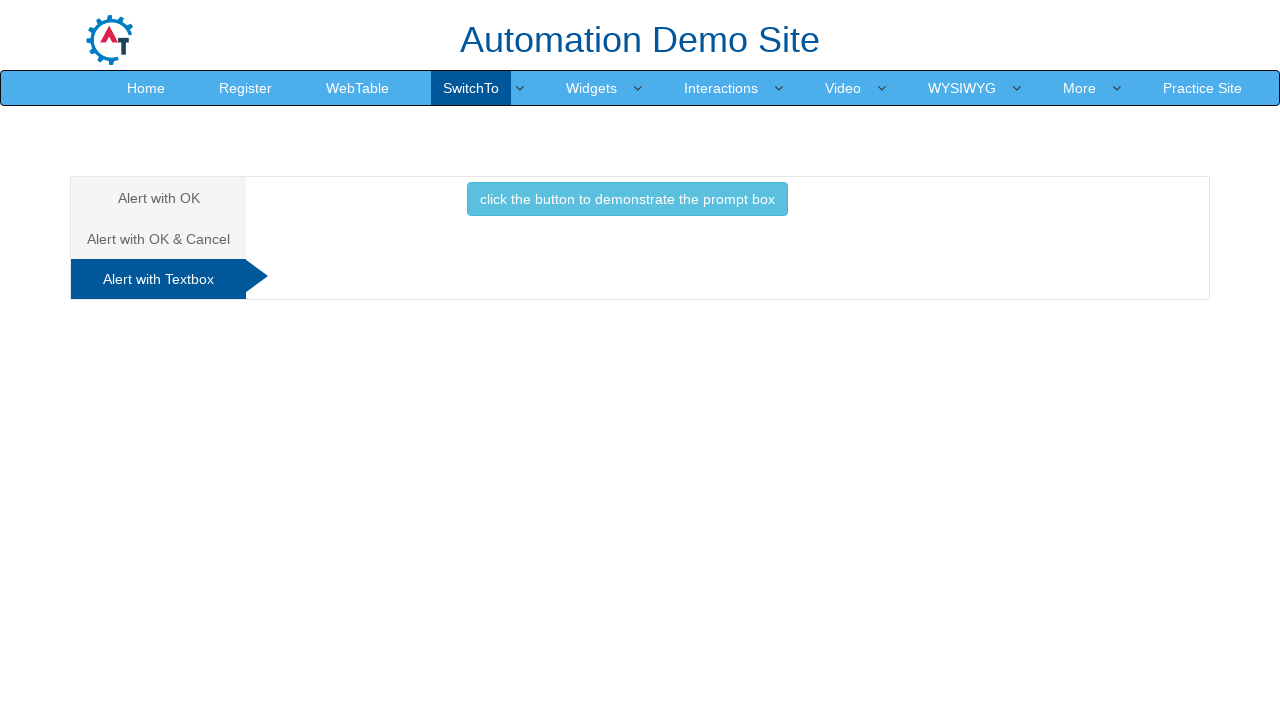

Clicked button to trigger prompt alert at (627, 204) on #Textbox
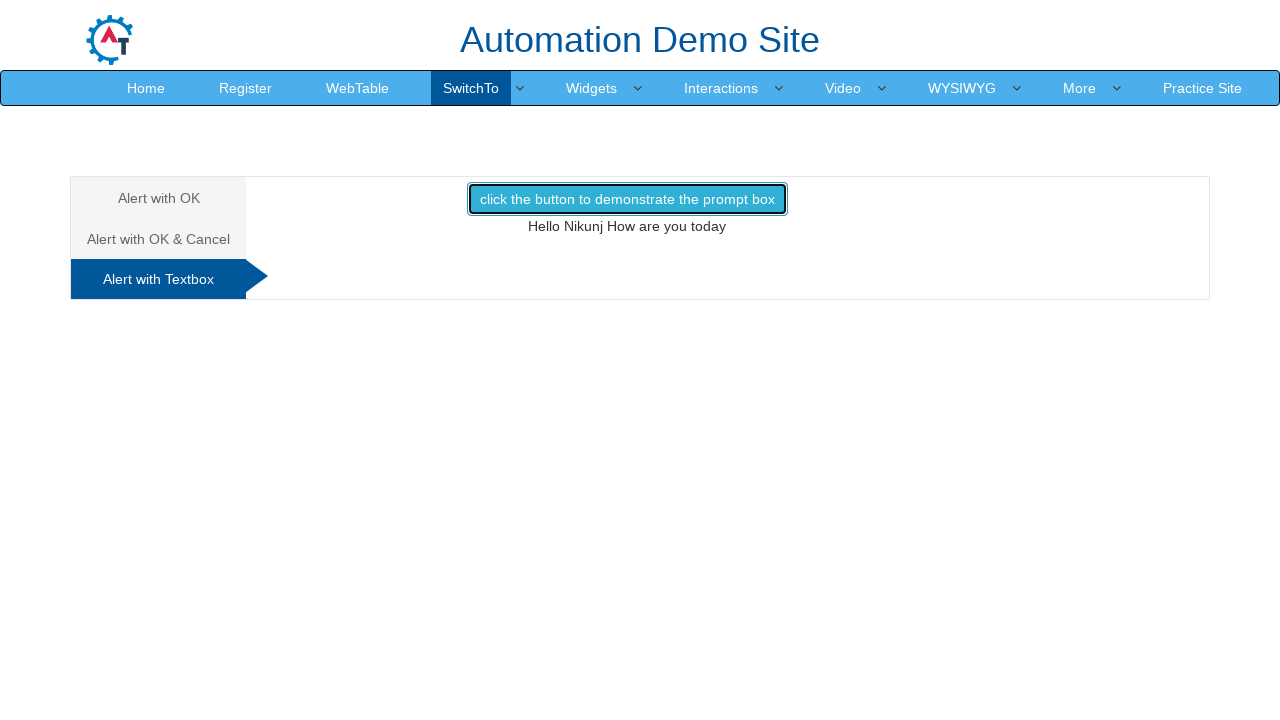

Waited 5000ms for action to complete
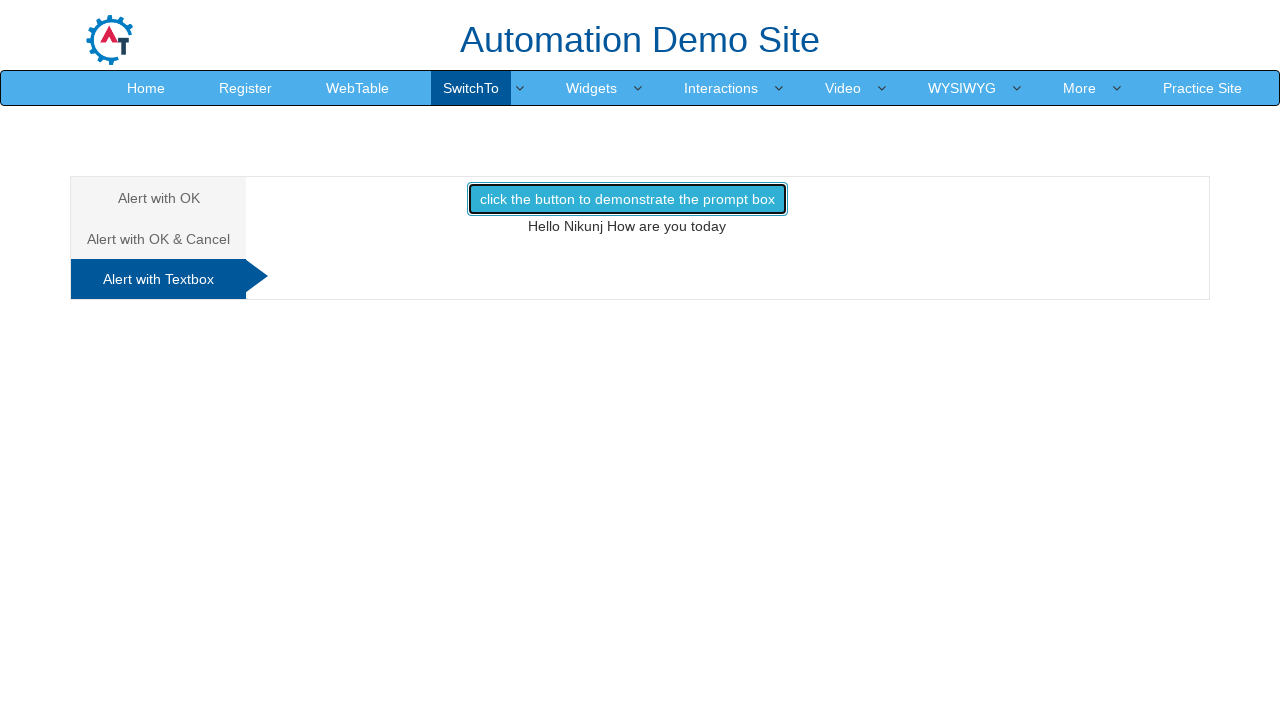

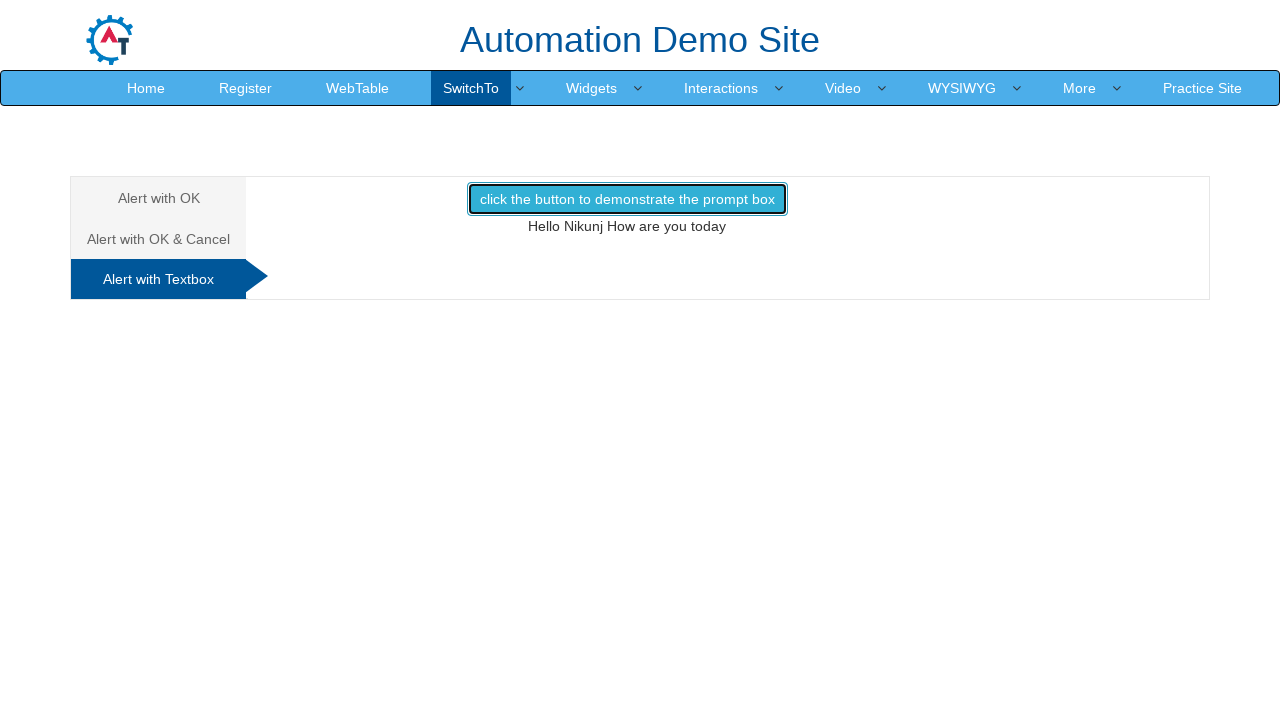